Tests window/tab management by clicking social media links that open Facebook and YouTube tabs, switching between tabs, and closing extra tabs

Starting URL: https://kyna.vn/

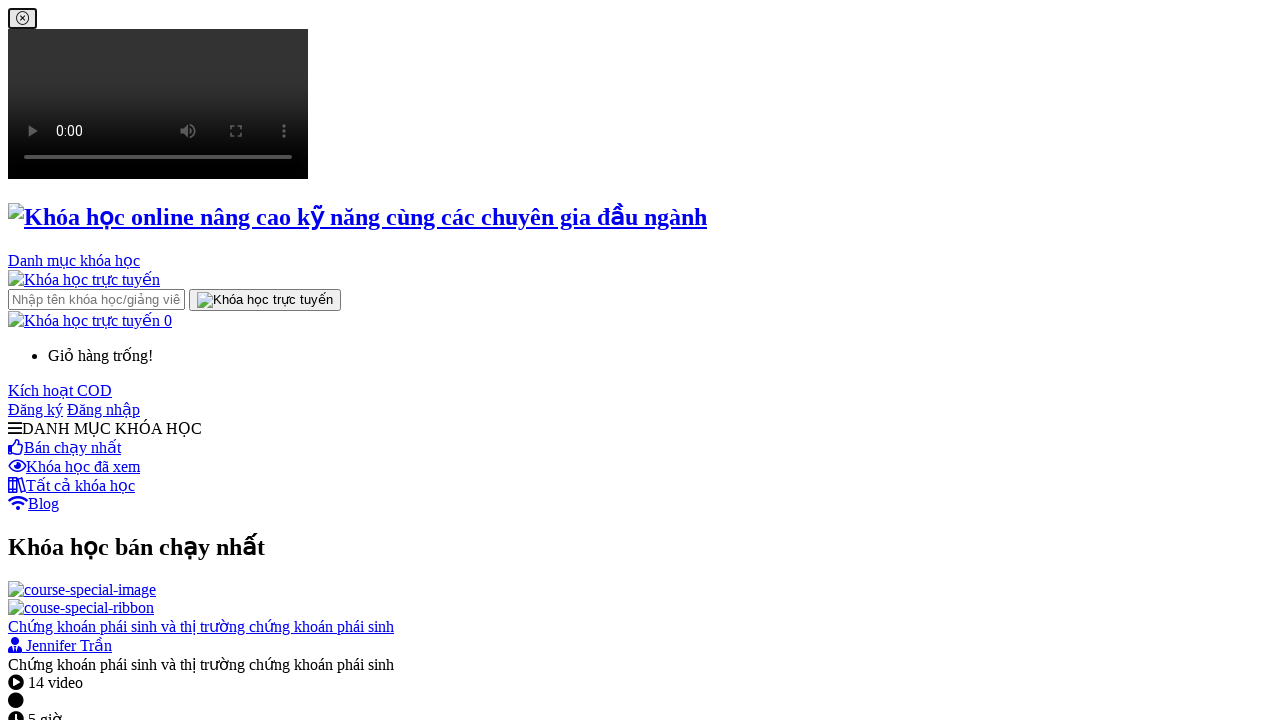

Waited 3 seconds for page to stabilize
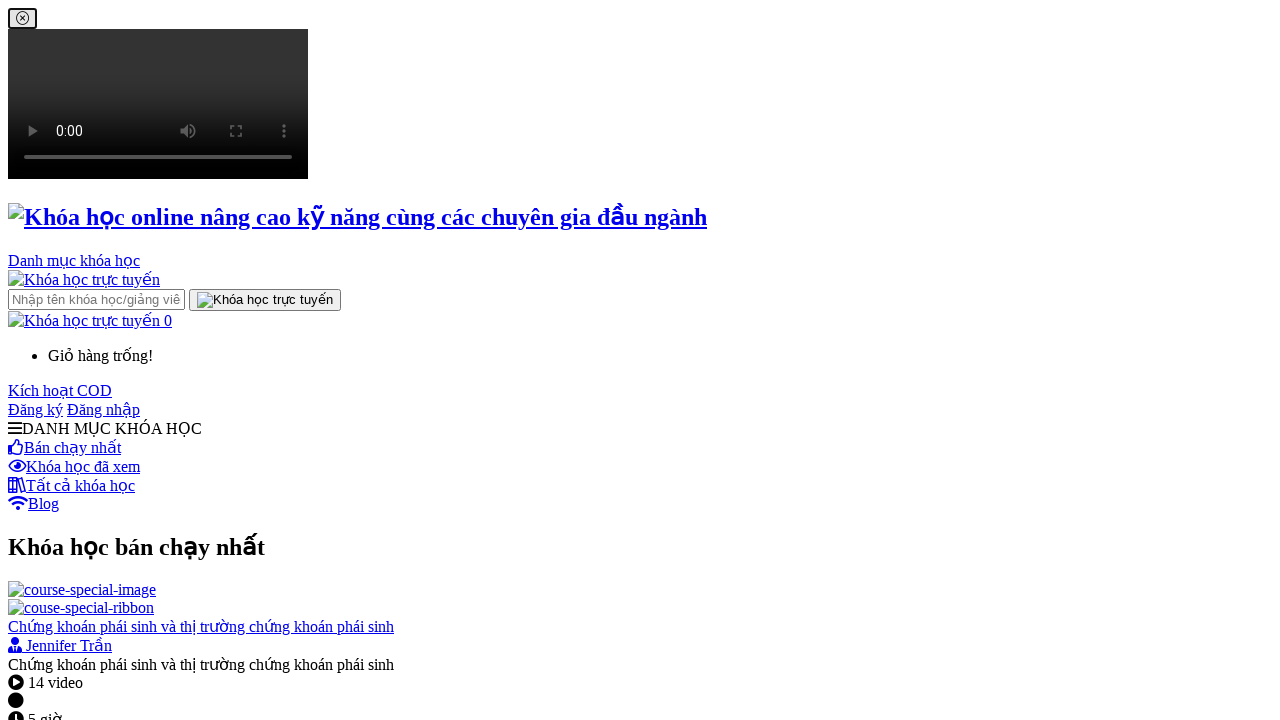

Scrolled to footer section
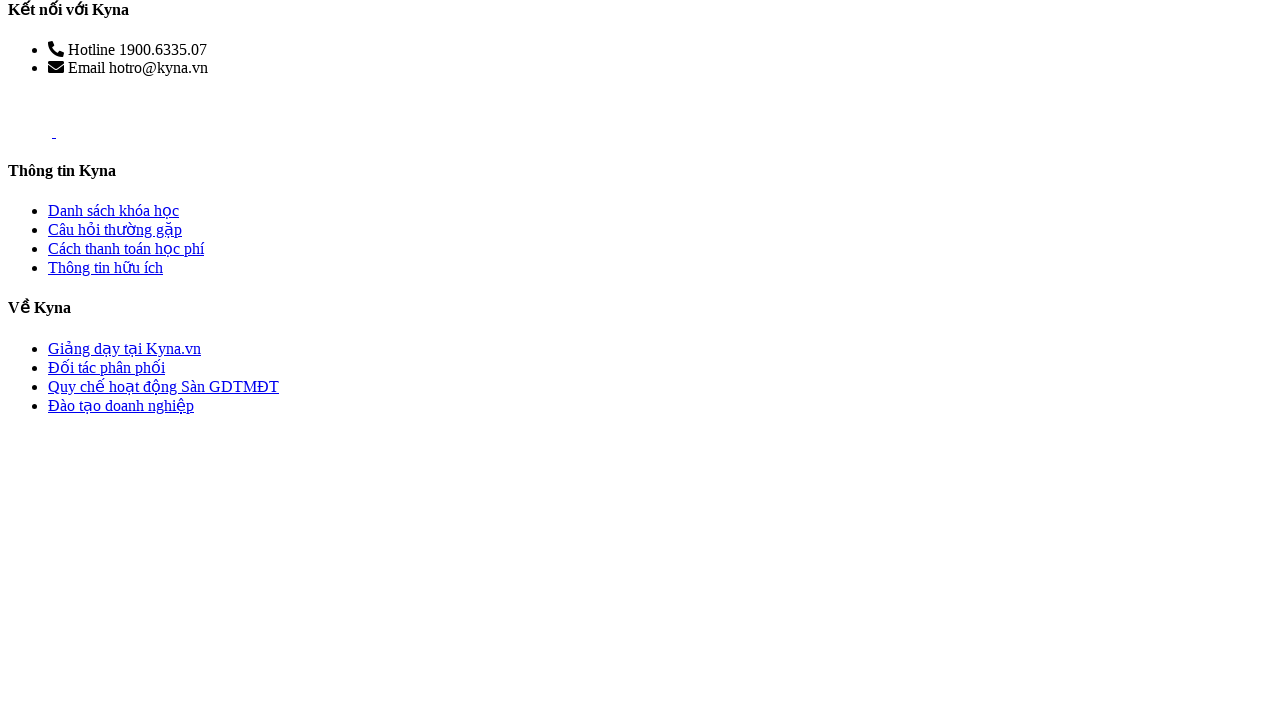

Waited 2 seconds after scrolling to footer
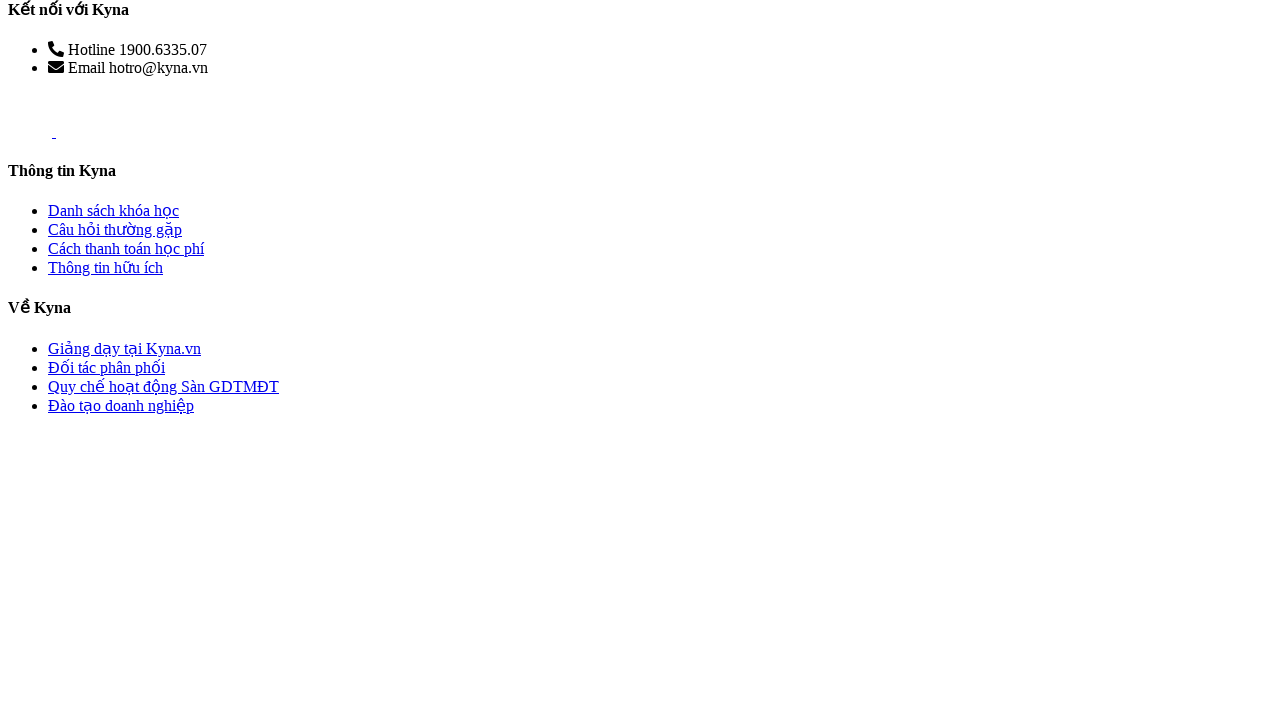

Clicked Facebook link, new tab opened at (30, 115) on ul[class='bottom'] + div a[href*='facebook']
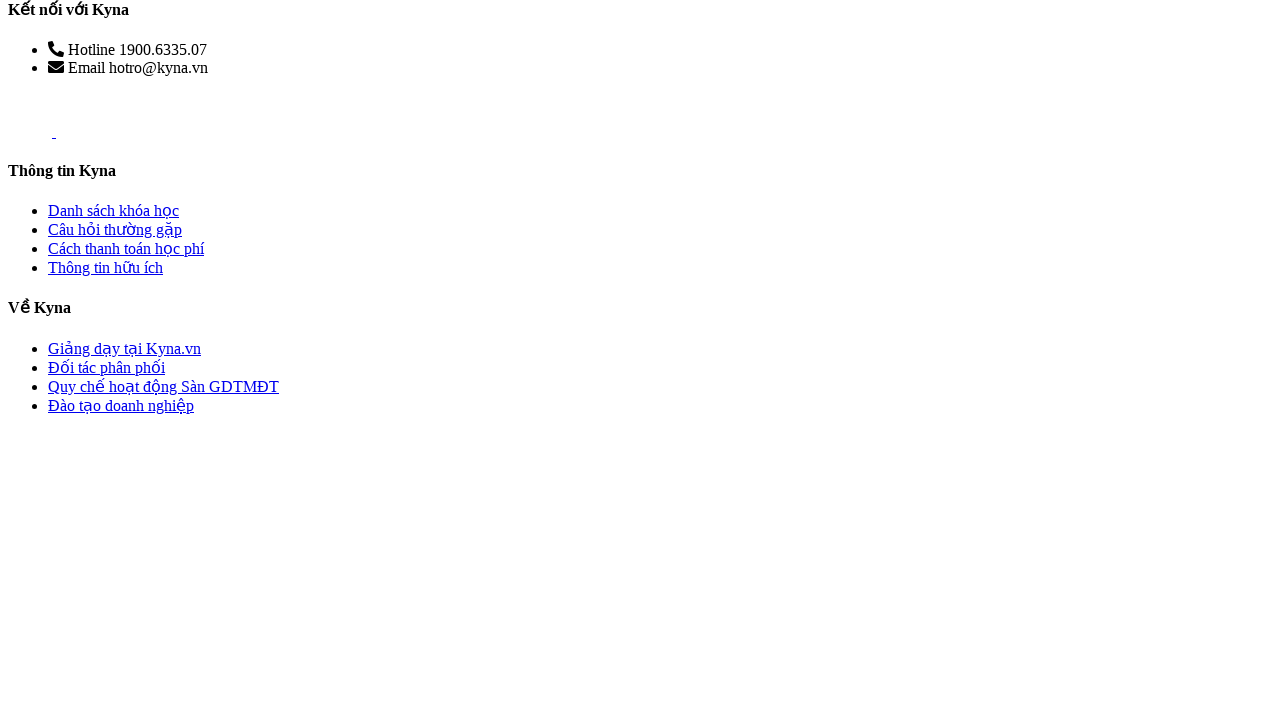

Facebook tab loaded successfully
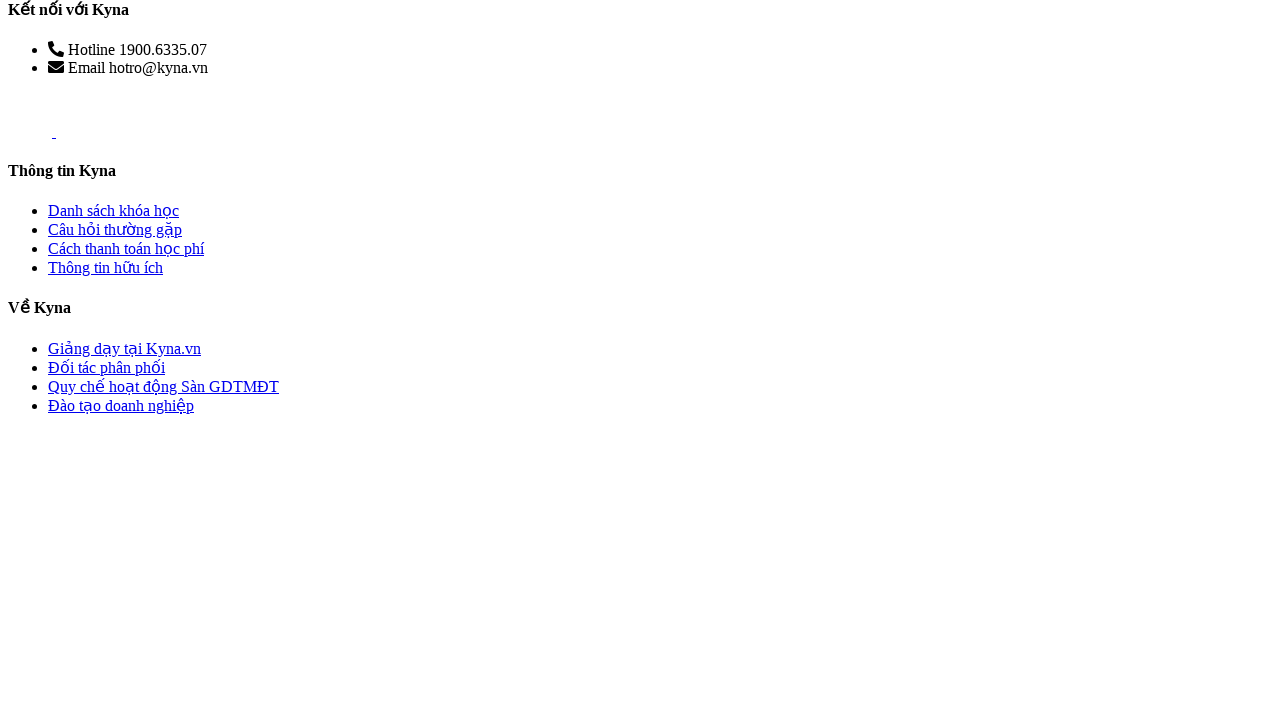

Clicked YouTube link, new tab opened at (83, 115) on ul[class='bottom'] + div a[href*='youtube']
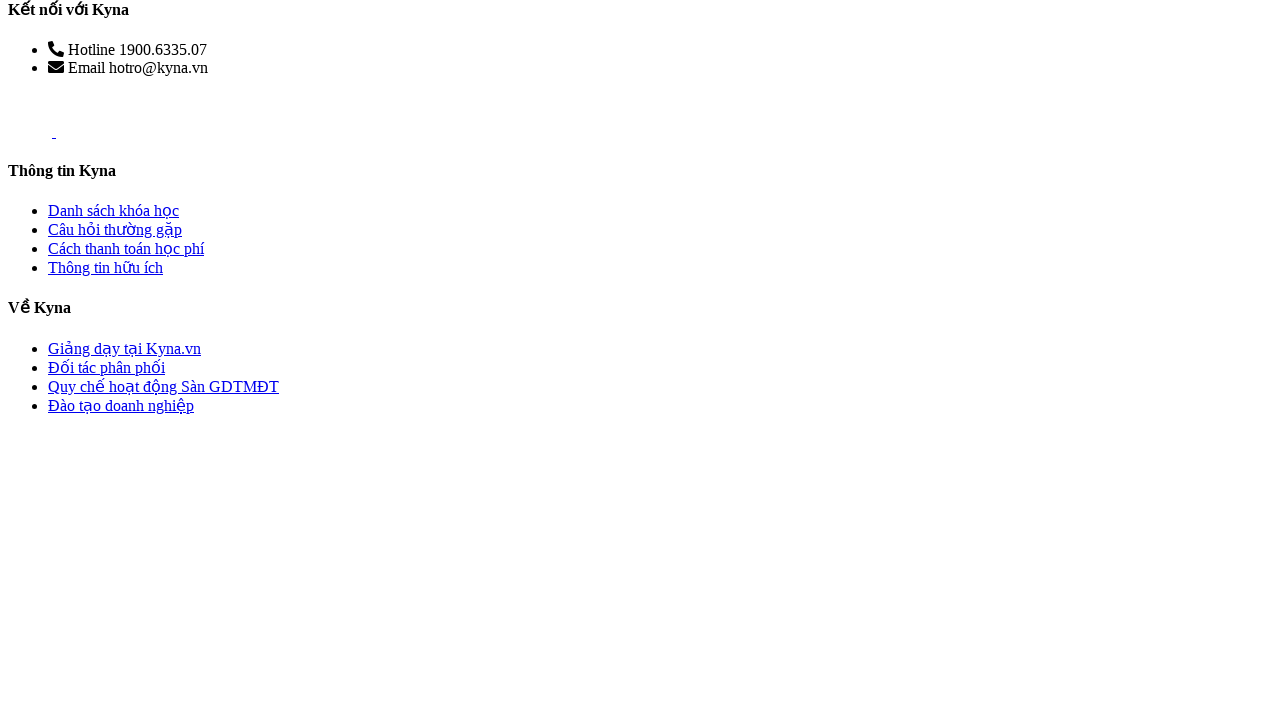

YouTube tab loaded successfully
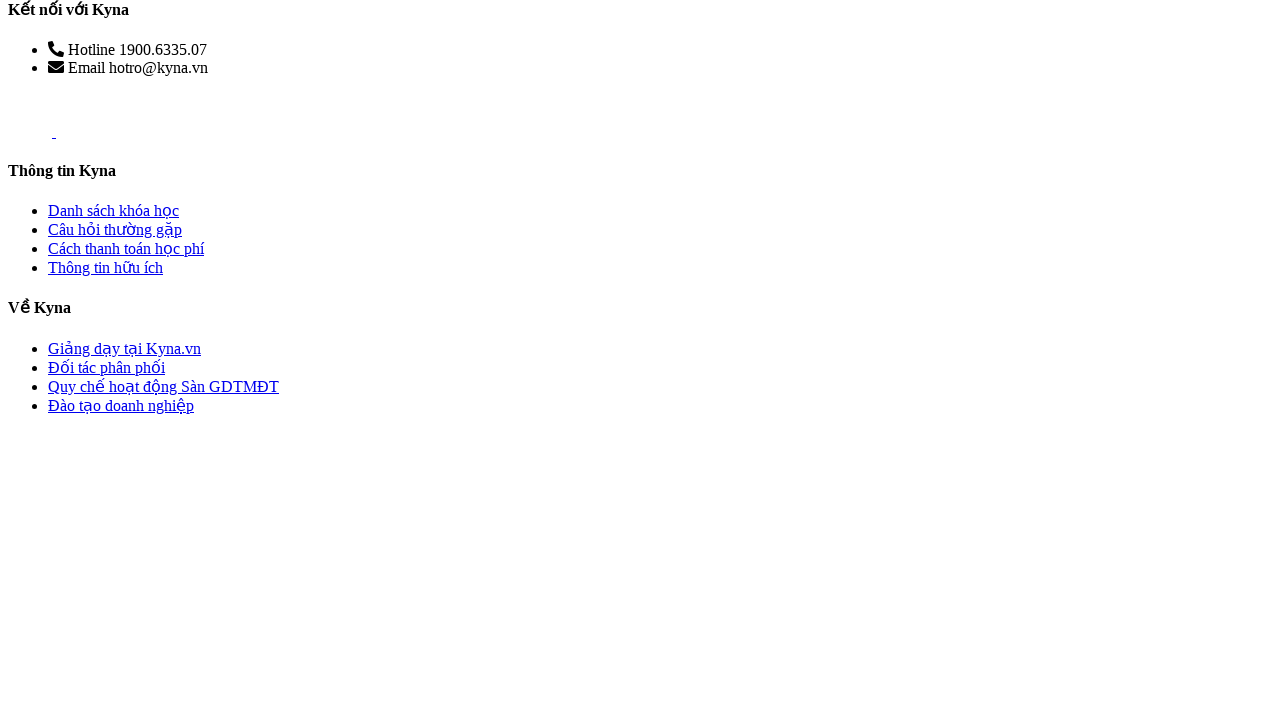

Closed Facebook tab
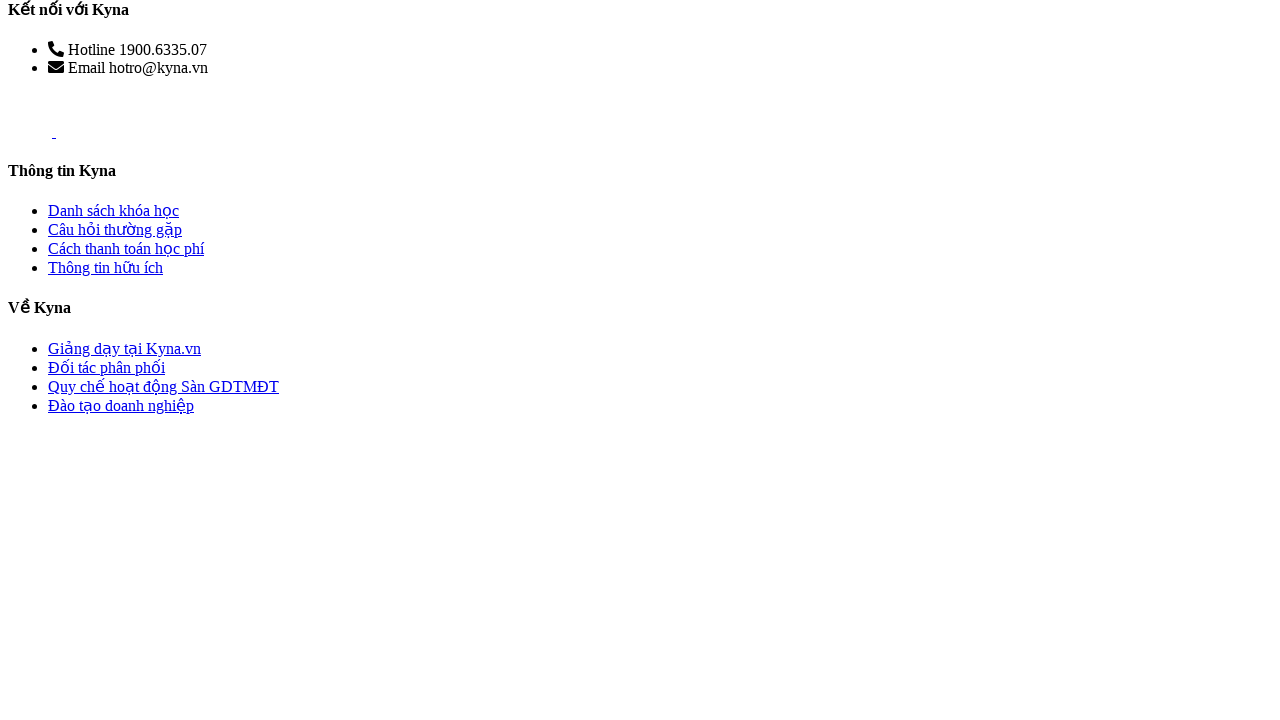

Closed YouTube tab
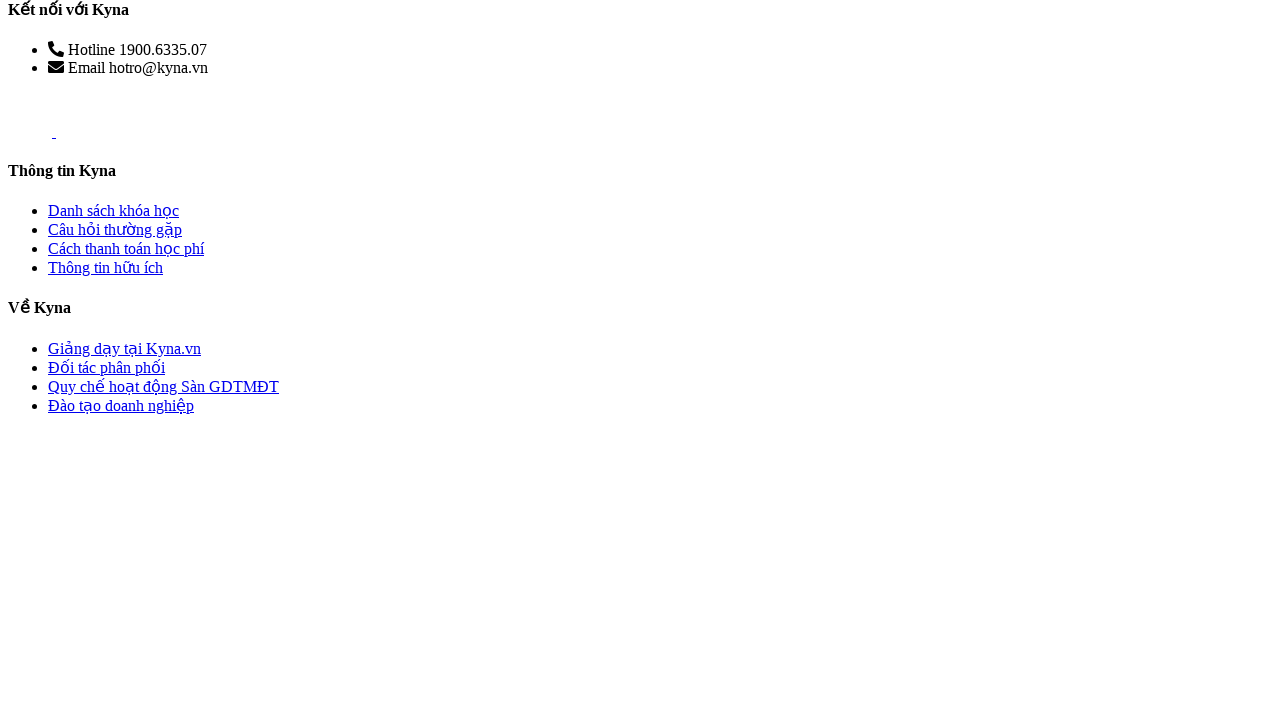

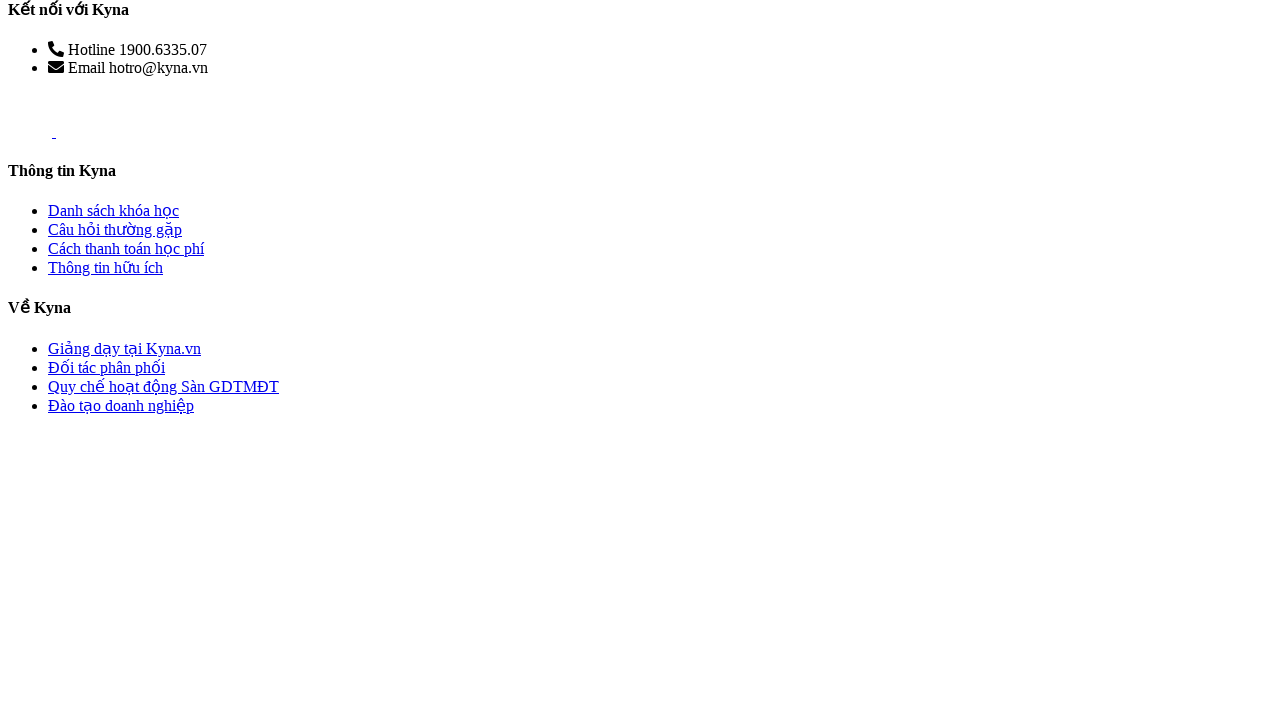